Verifies that search results reset when the search bar is cleared

Starting URL: https://rahulshettyacademy.com/seleniumPractise/

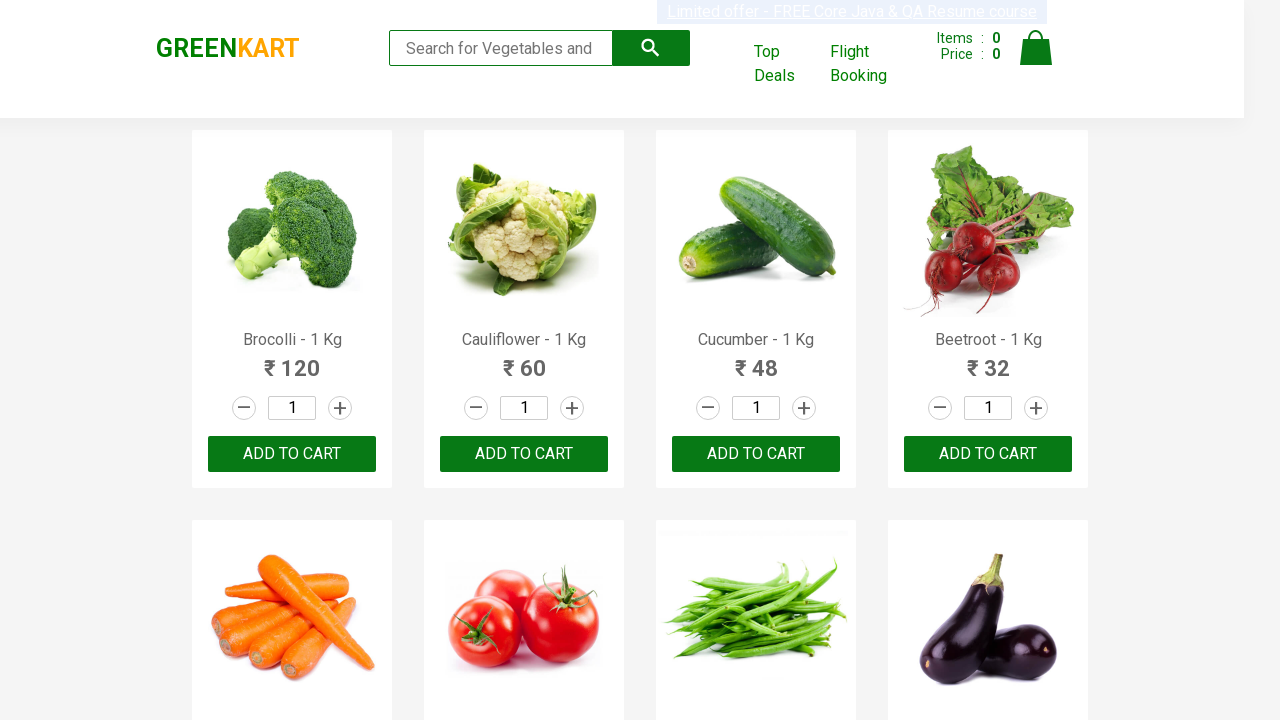

Waited for products to load
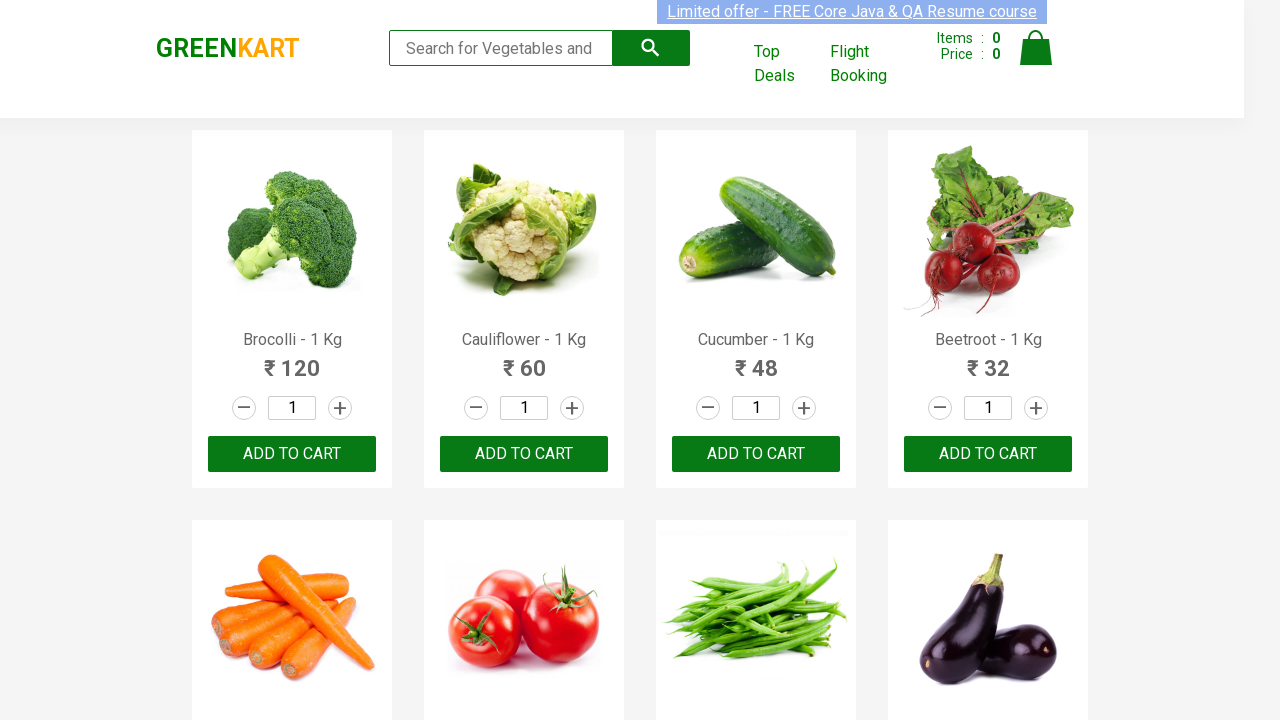

Captured initial product count: 30 products
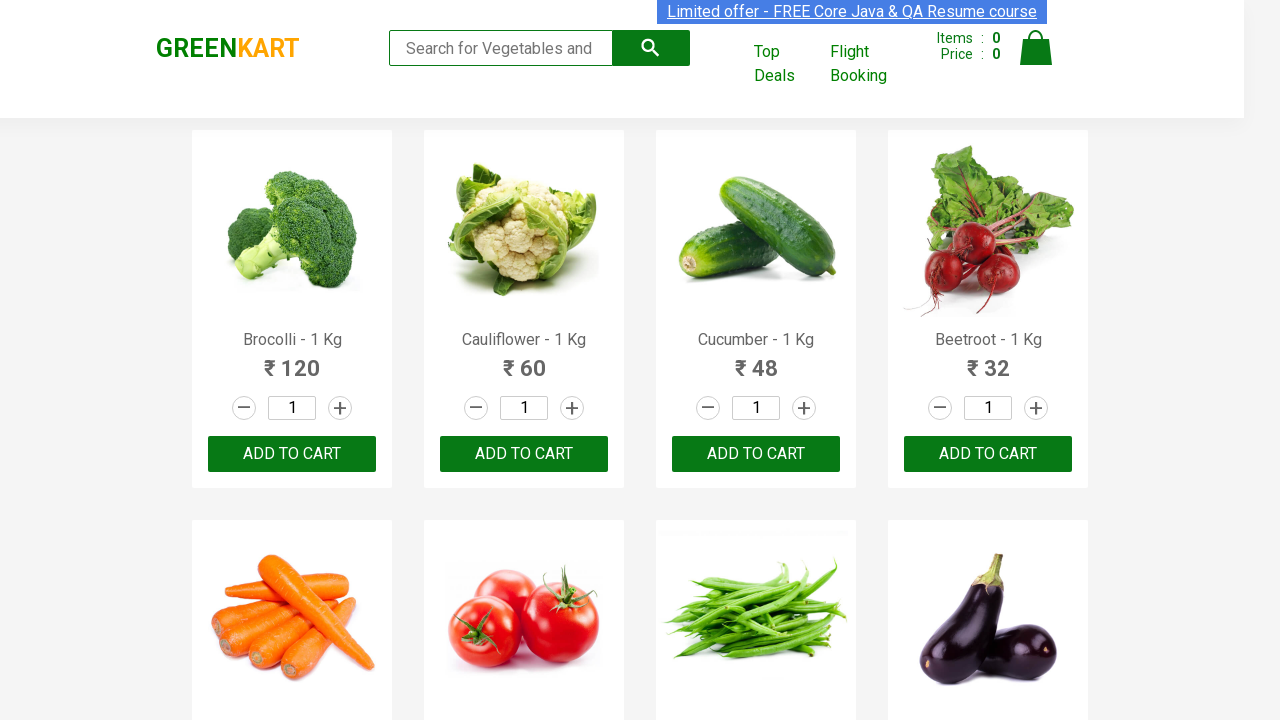

Filled search field with 'Cauli' on input.search-keyword
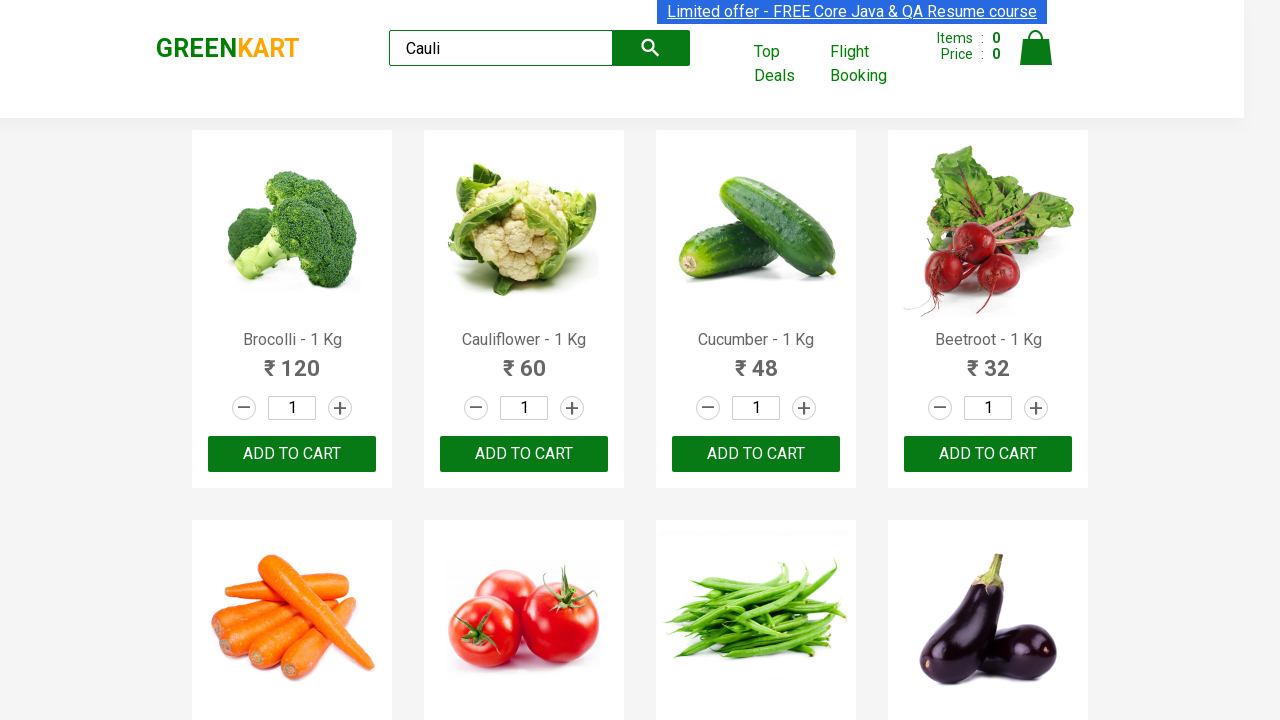

Waited 500ms for search filtering to complete
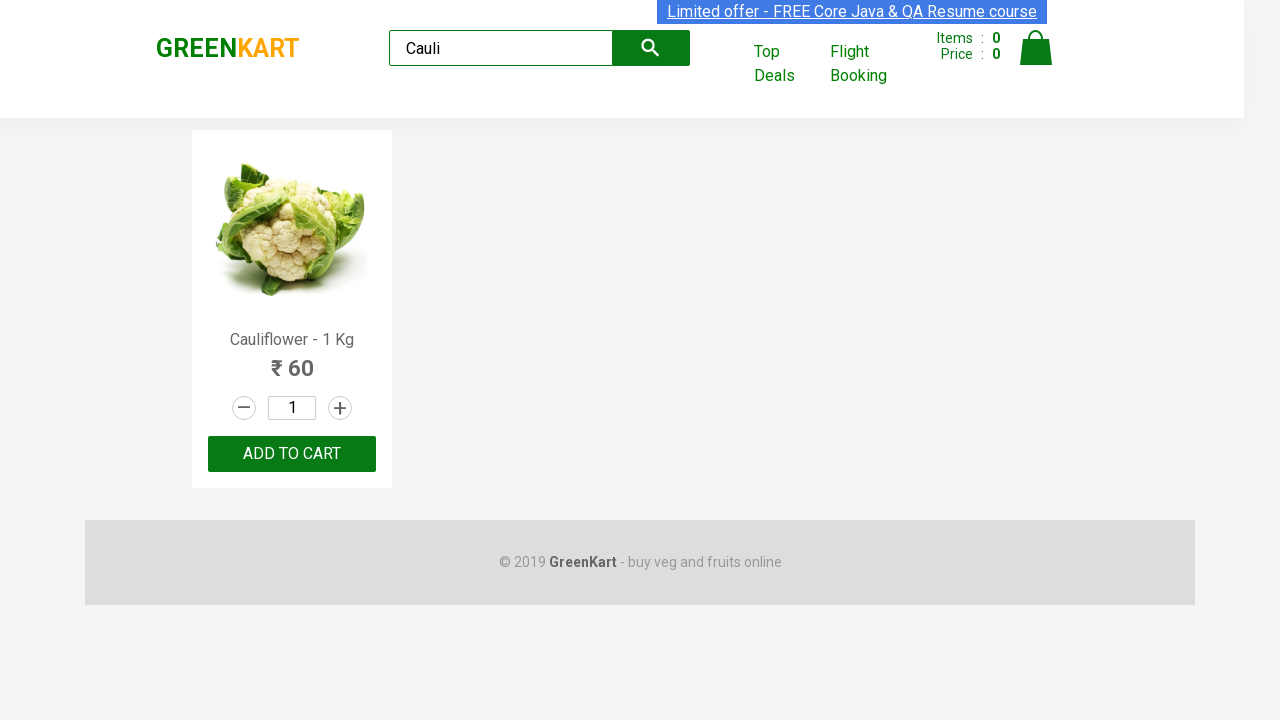

Verified filtered results: 1 products found after searching 'Cauli'
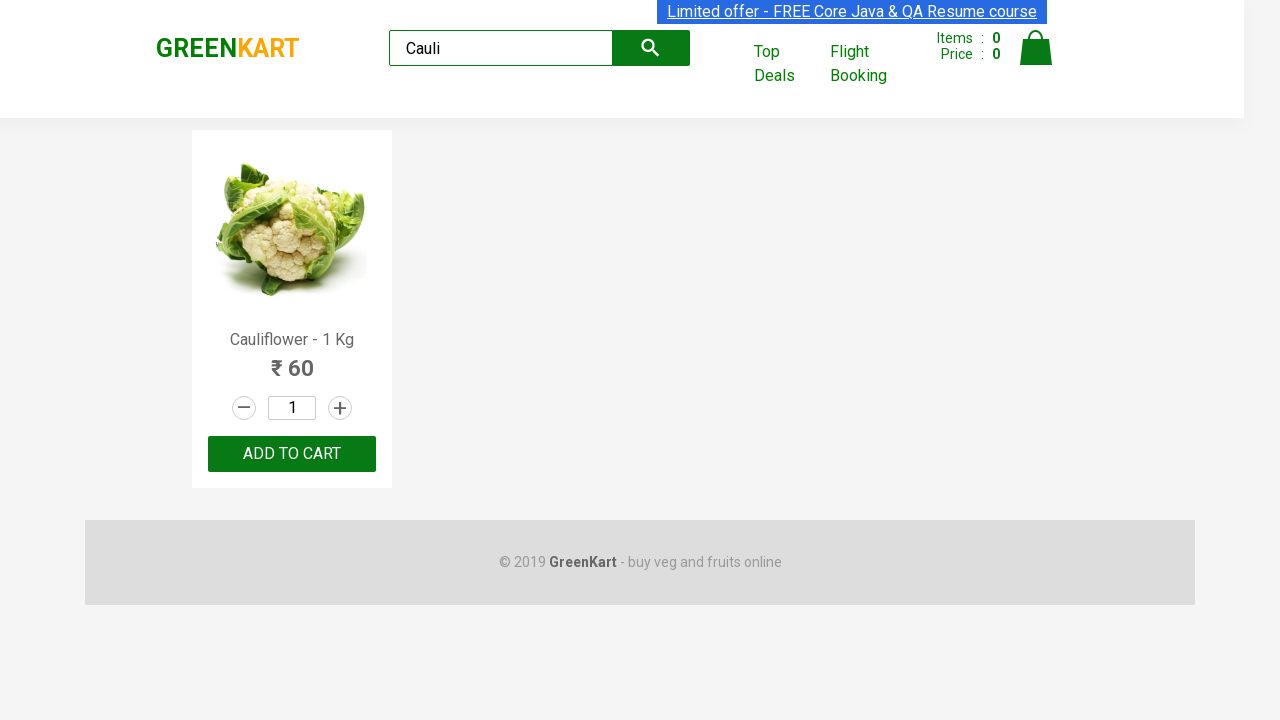

Cleared the search field on input.search-keyword
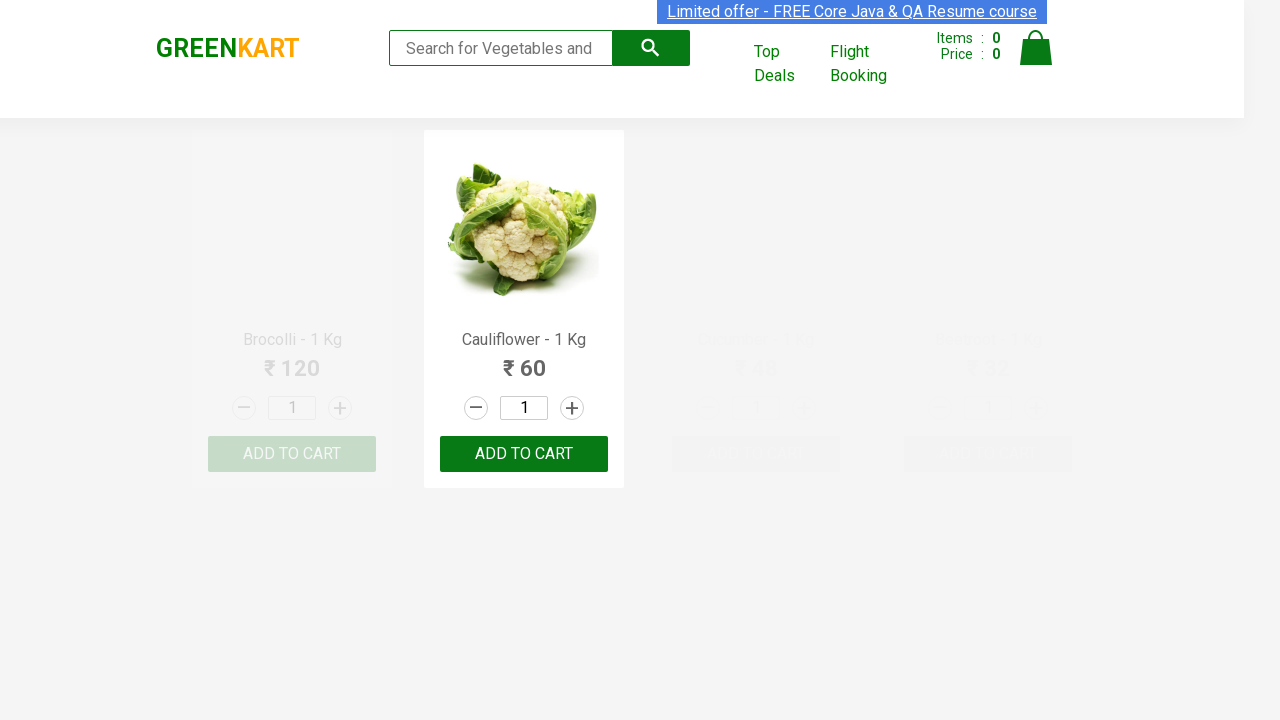

Waited 500ms for search results to reset
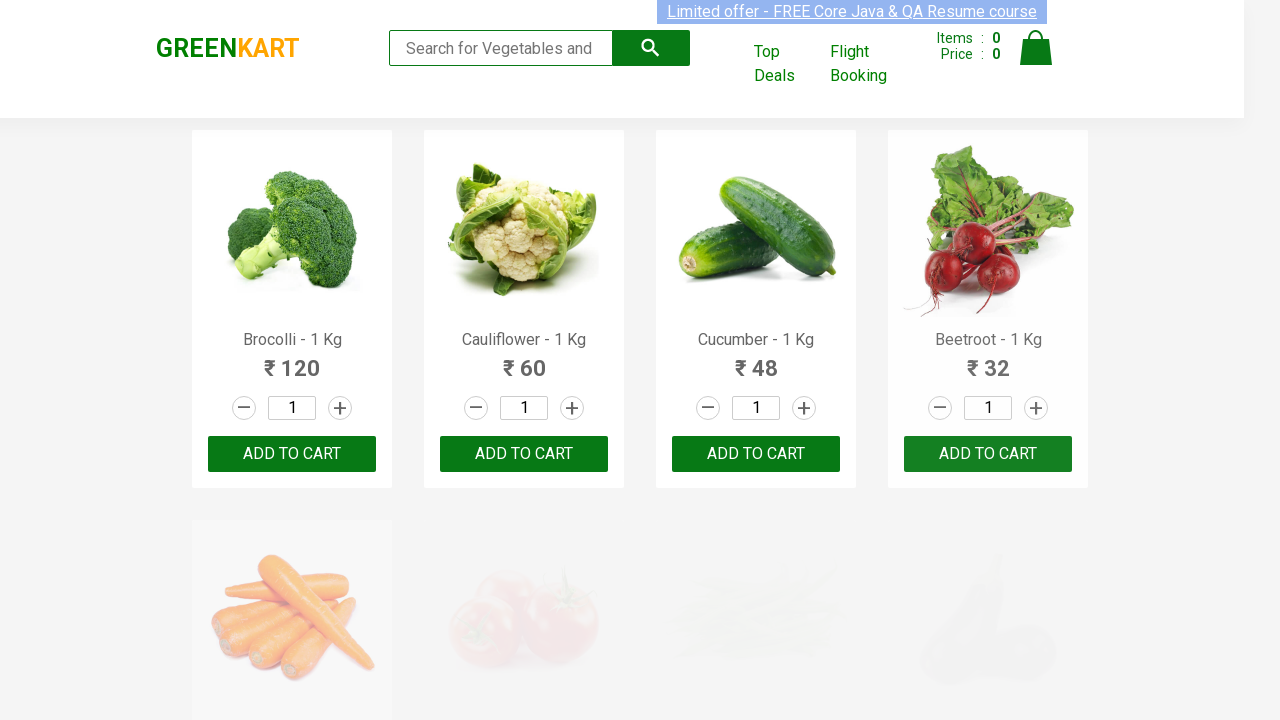

Verified search results reset: 30 products (expected 30)
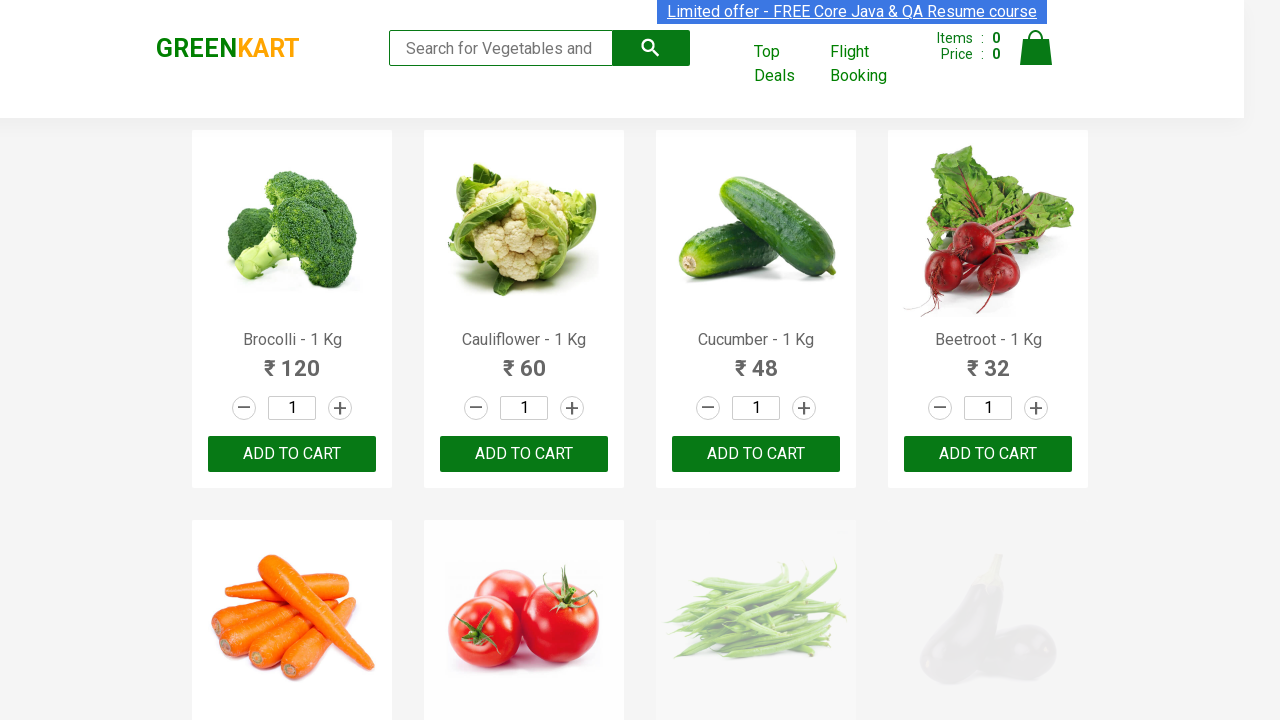

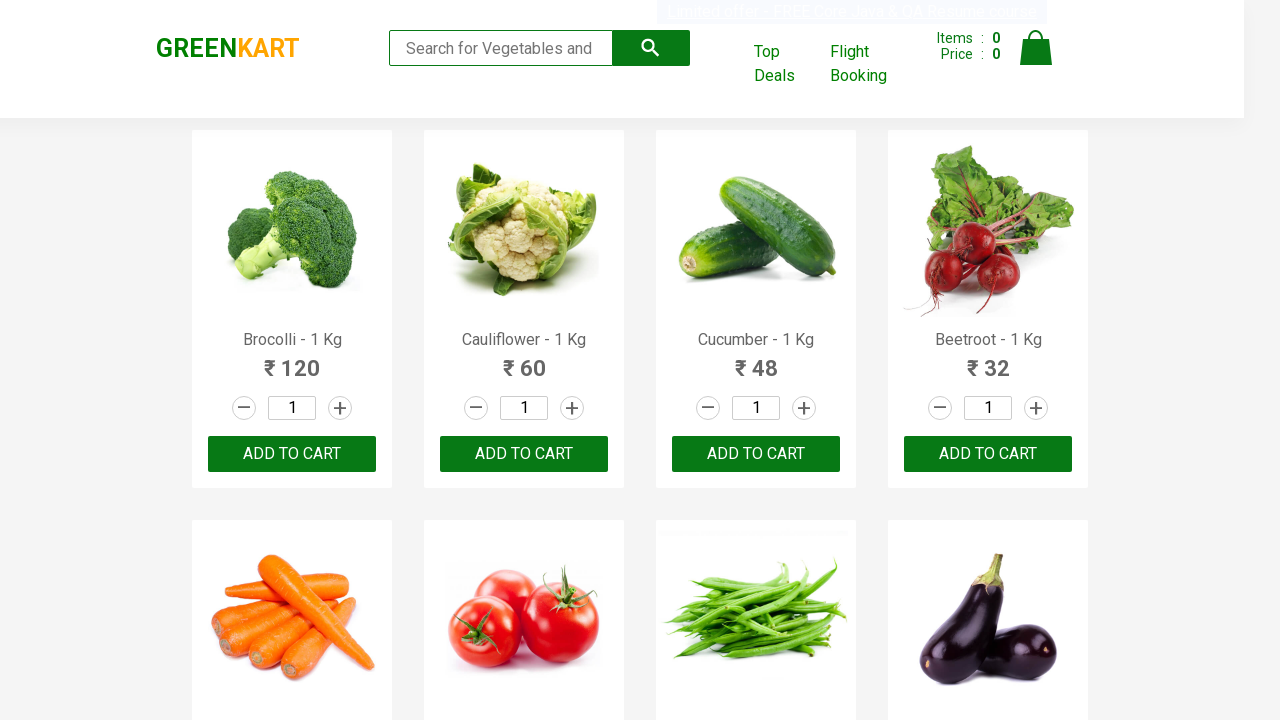